Navigates to an automation practice page and scrolls to the bottom of the page to verify page load and scrolling functionality

Starting URL: https://rahulshettyacademy.com/AutomationPractice/

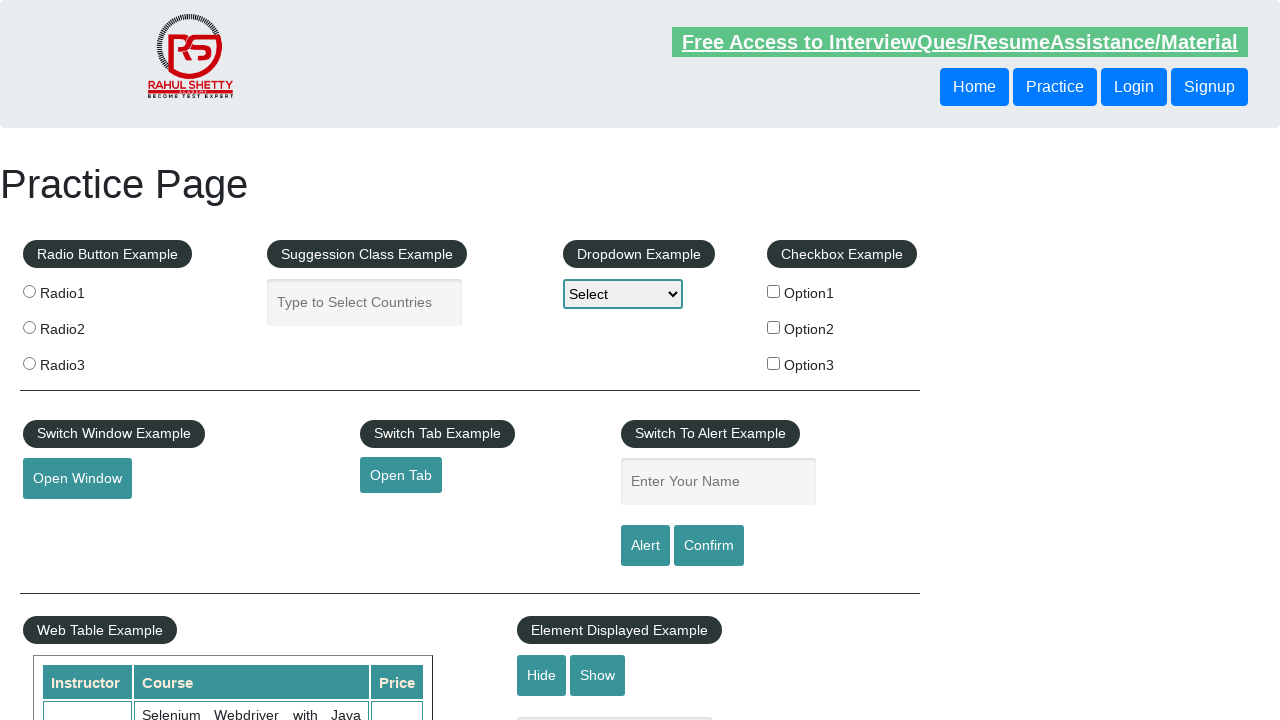

Navigated to automation practice page
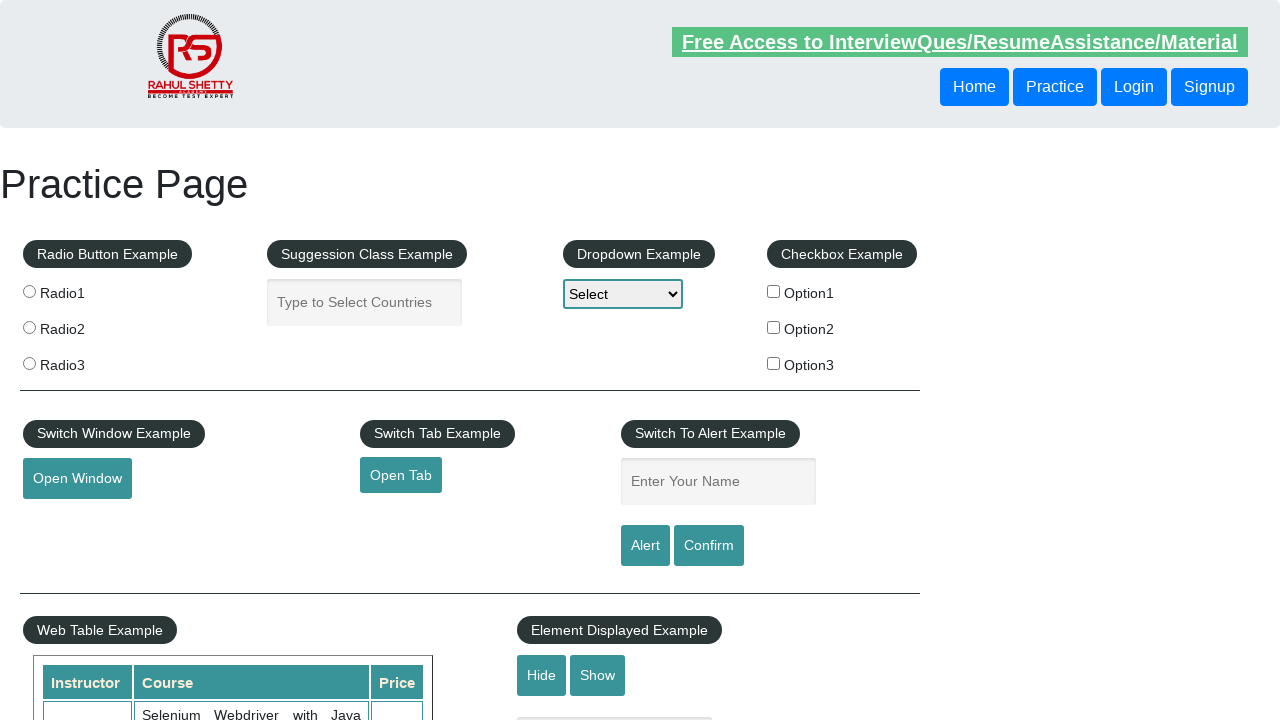

Scrolled to the bottom of the page
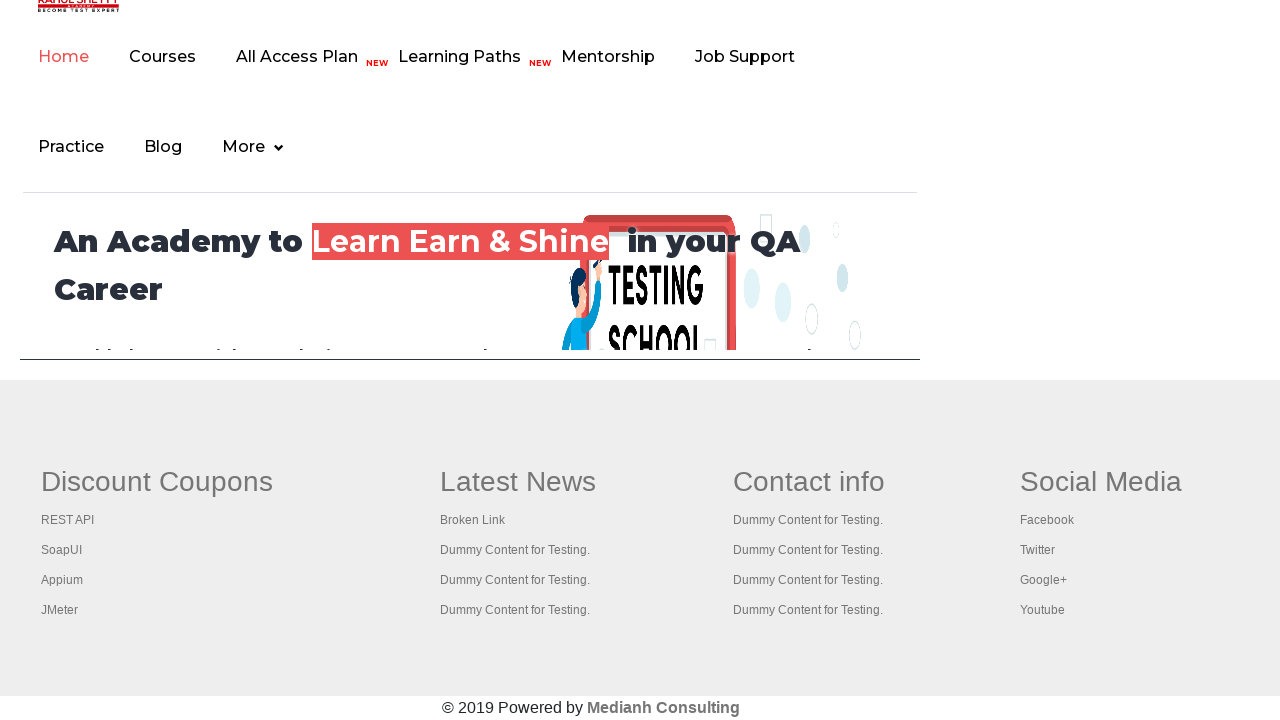

Waited 500ms for scroll to complete
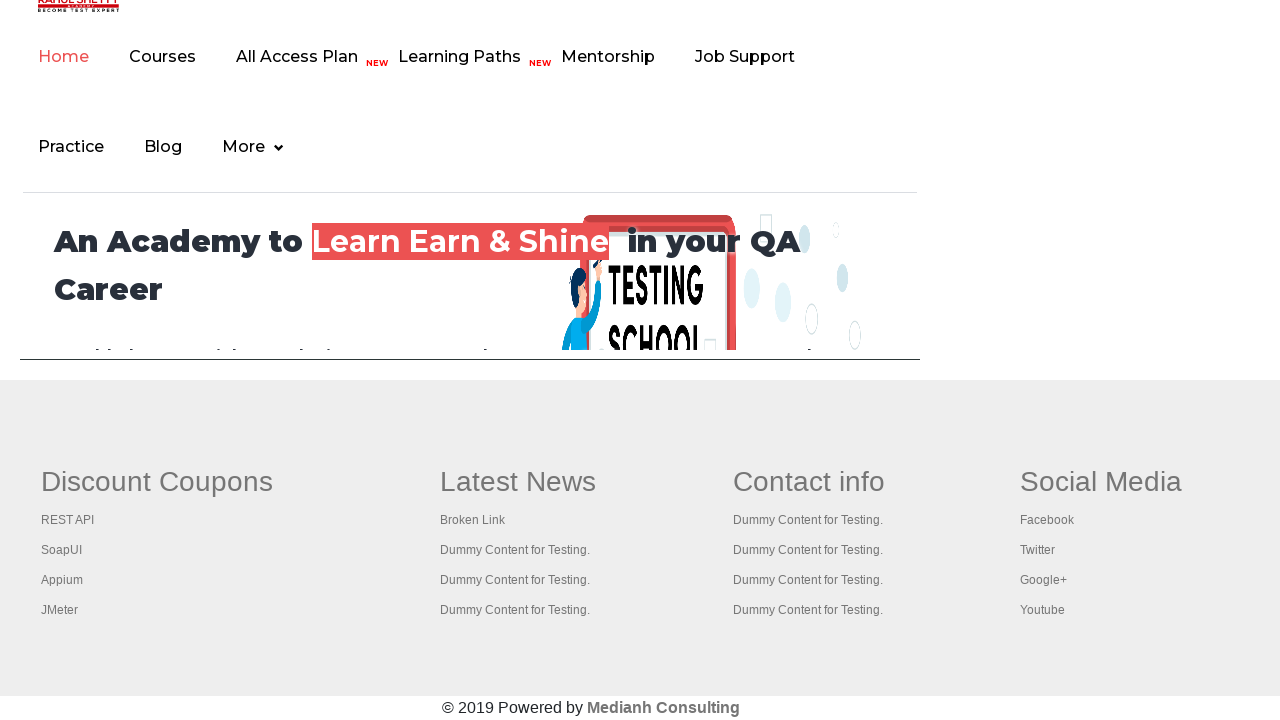

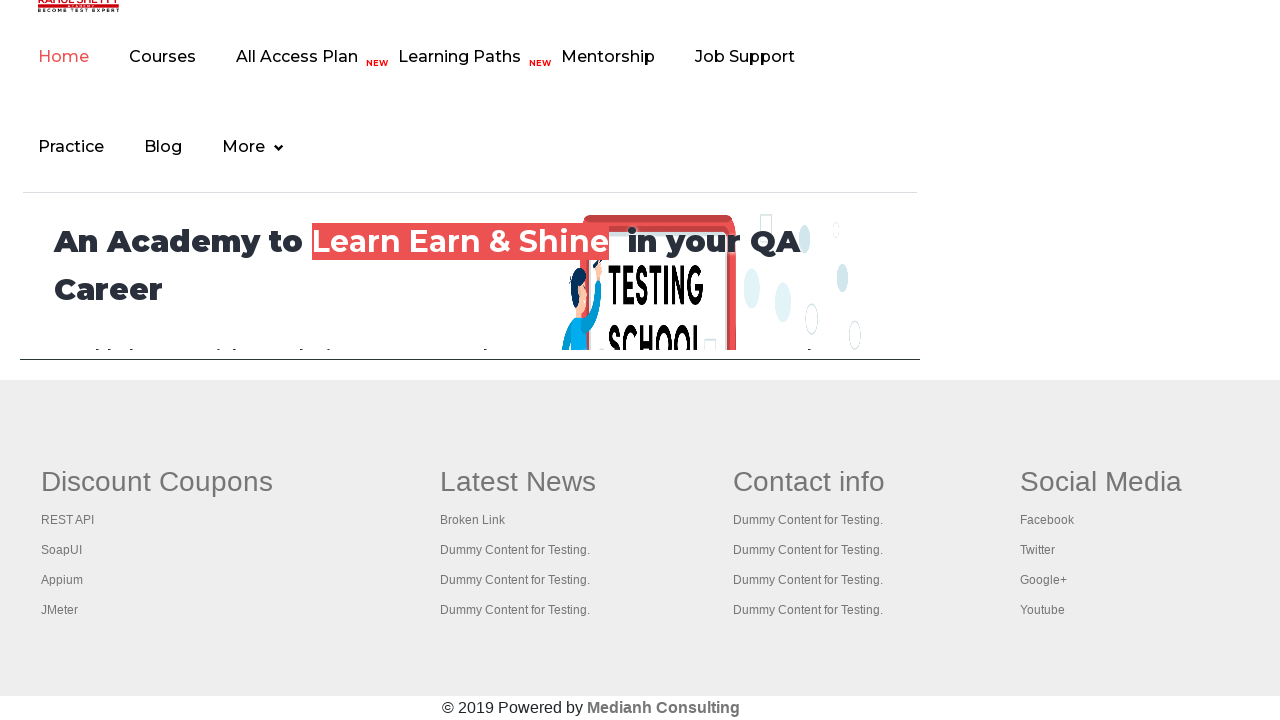